Tests that edits are saved when the edit field loses focus (blur event)

Starting URL: https://demo.playwright.dev/todomvc

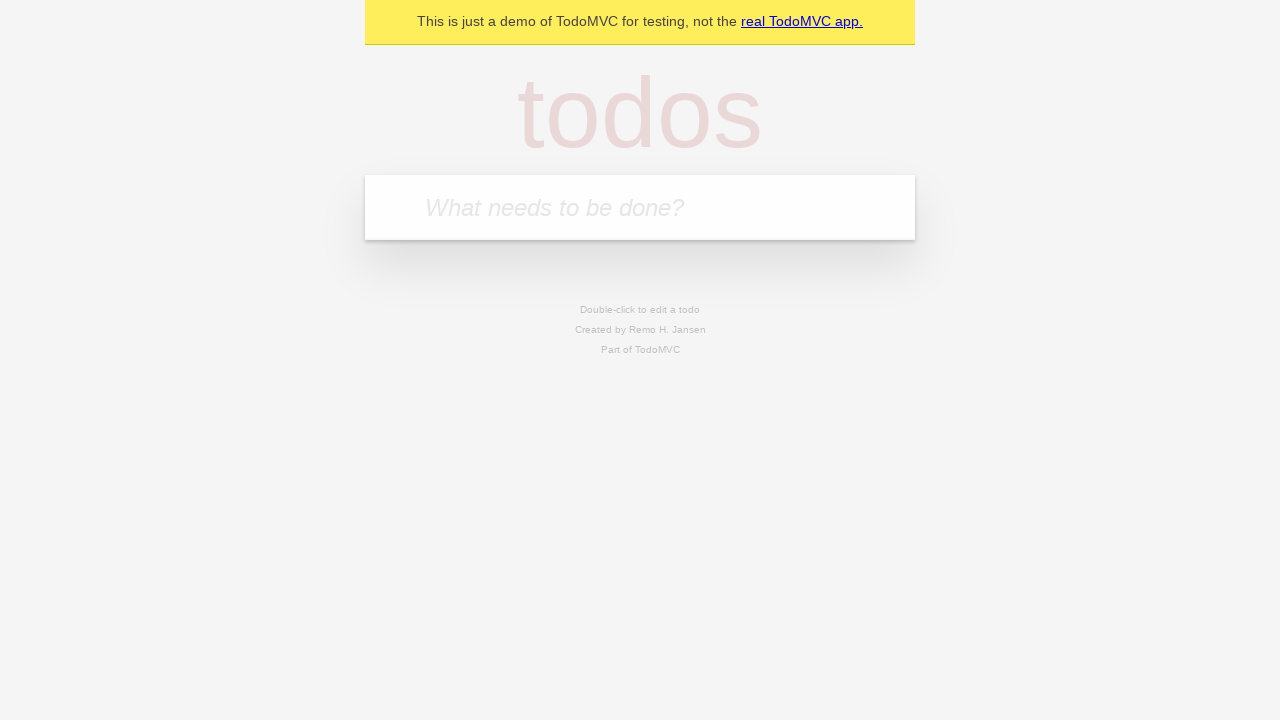

Filled first todo item with 'buy some cheese' on internal:attr=[placeholder="What needs to be done?"i]
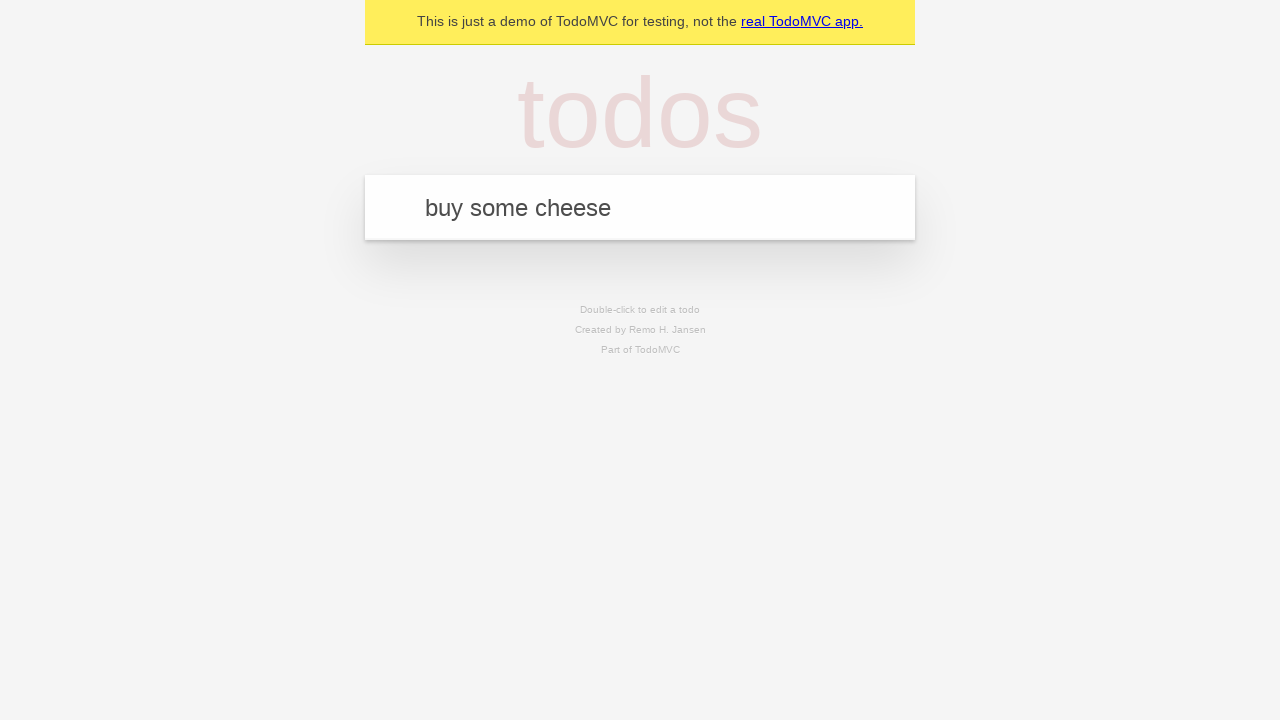

Pressed Enter to add first todo item on internal:attr=[placeholder="What needs to be done?"i]
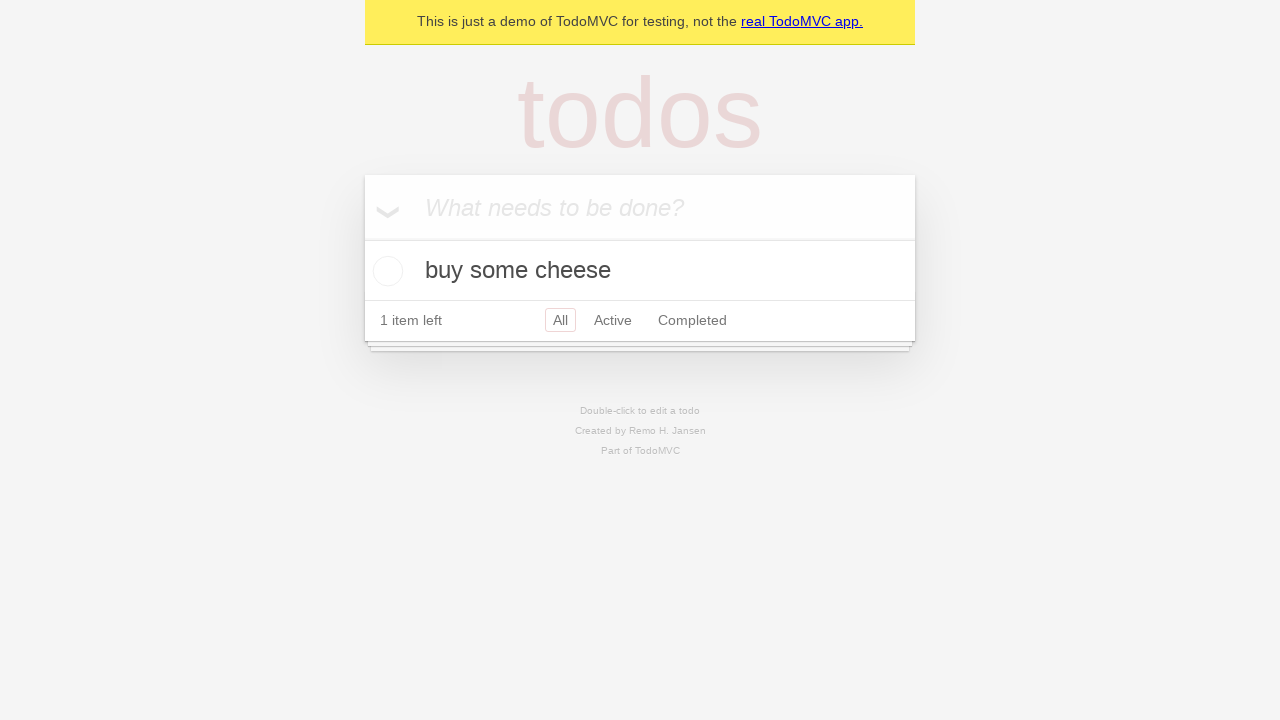

Filled second todo item with 'feed the cat' on internal:attr=[placeholder="What needs to be done?"i]
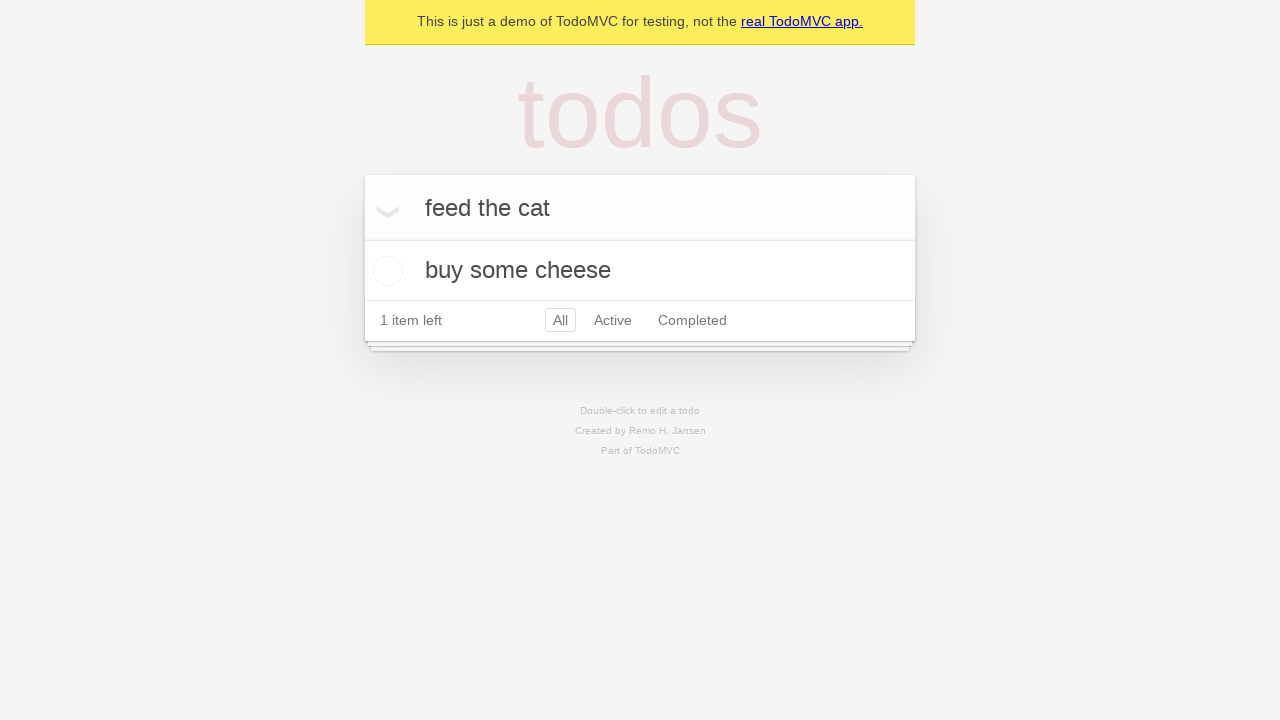

Pressed Enter to add second todo item on internal:attr=[placeholder="What needs to be done?"i]
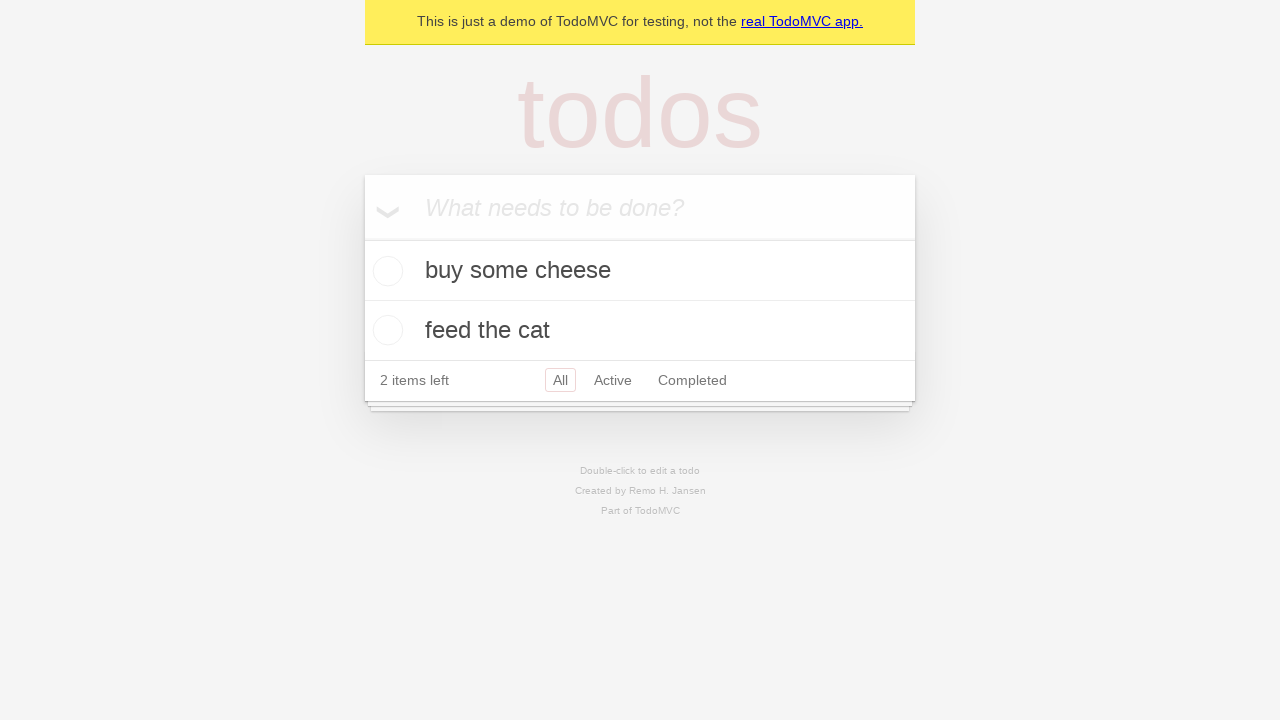

Filled third todo item with 'book a doctors appointment' on internal:attr=[placeholder="What needs to be done?"i]
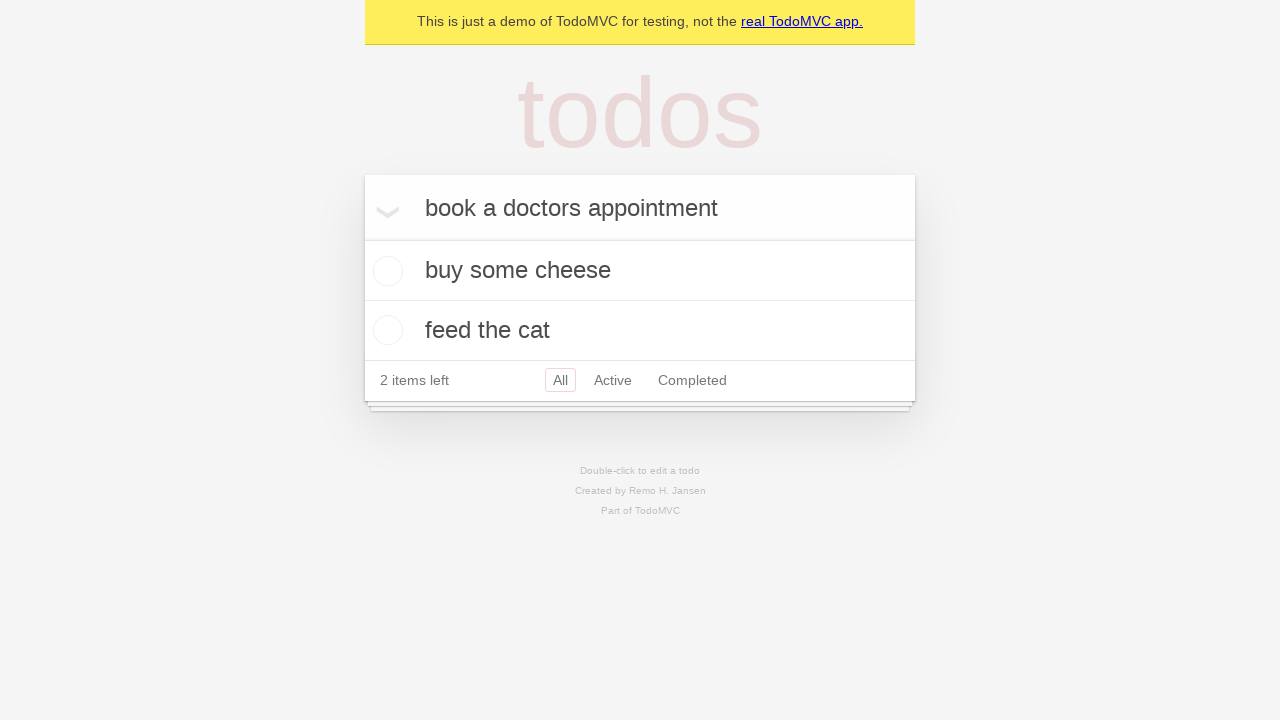

Pressed Enter to add third todo item on internal:attr=[placeholder="What needs to be done?"i]
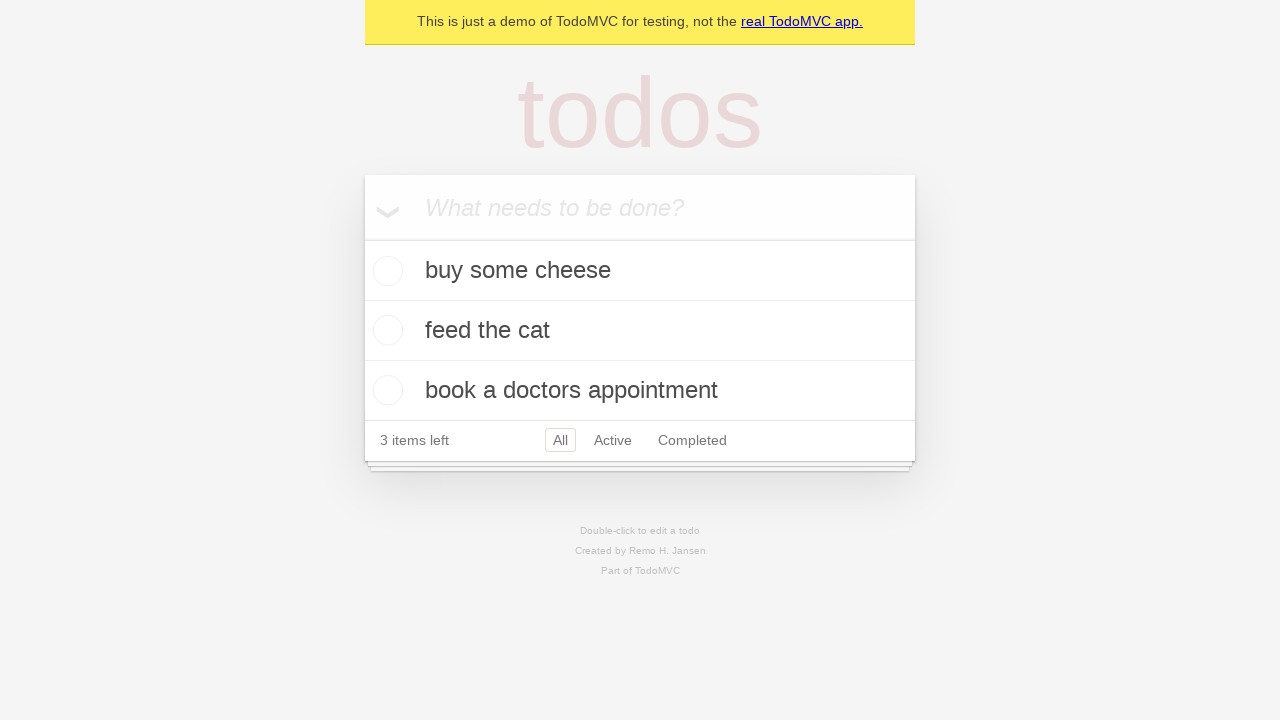

Double-clicked second todo item to enter edit mode at (640, 331) on internal:testid=[data-testid="todo-item"s] >> nth=1
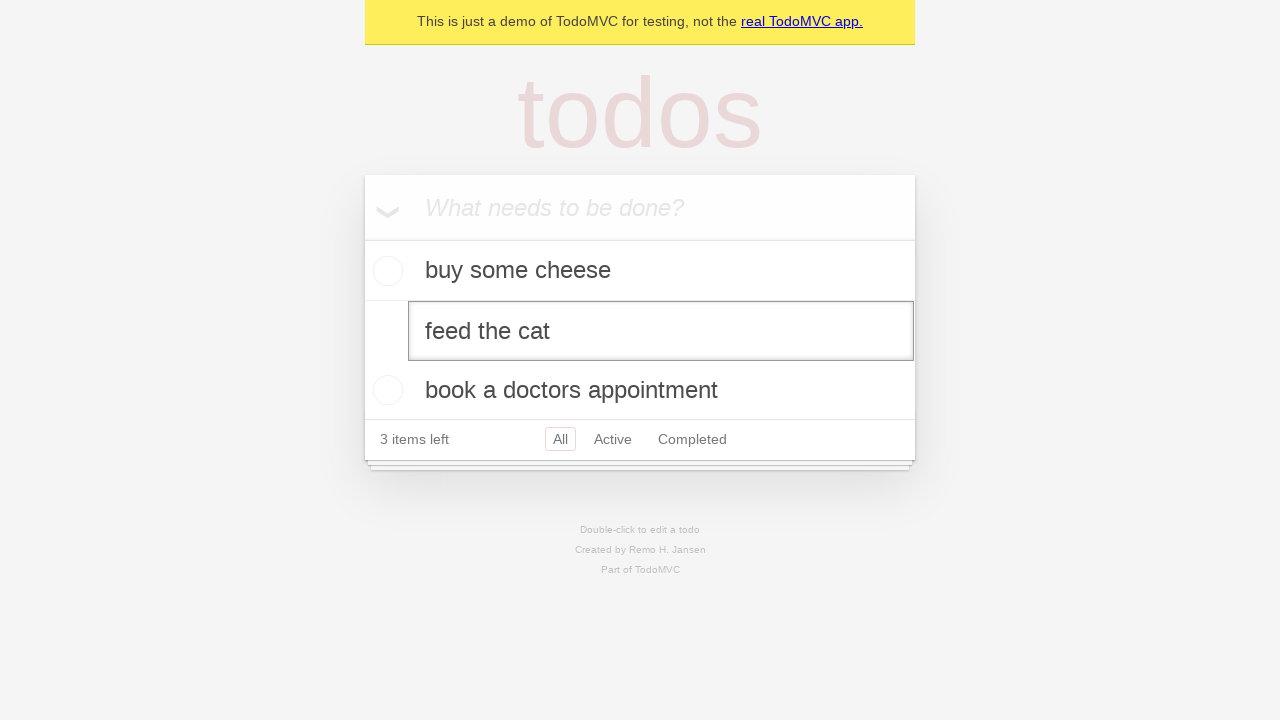

Changed second todo item text to 'buy some sausages' on internal:testid=[data-testid="todo-item"s] >> nth=1 >> internal:role=textbox[nam
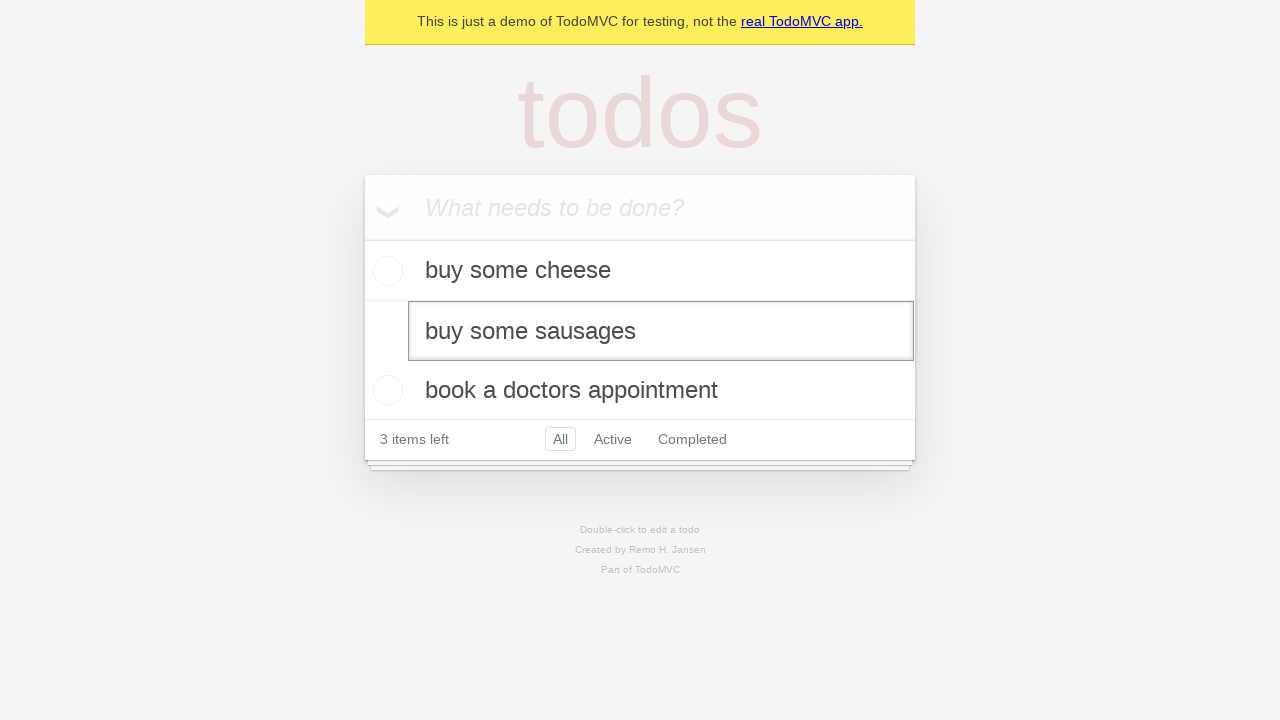

Dispatched blur event to save edits on the second todo item
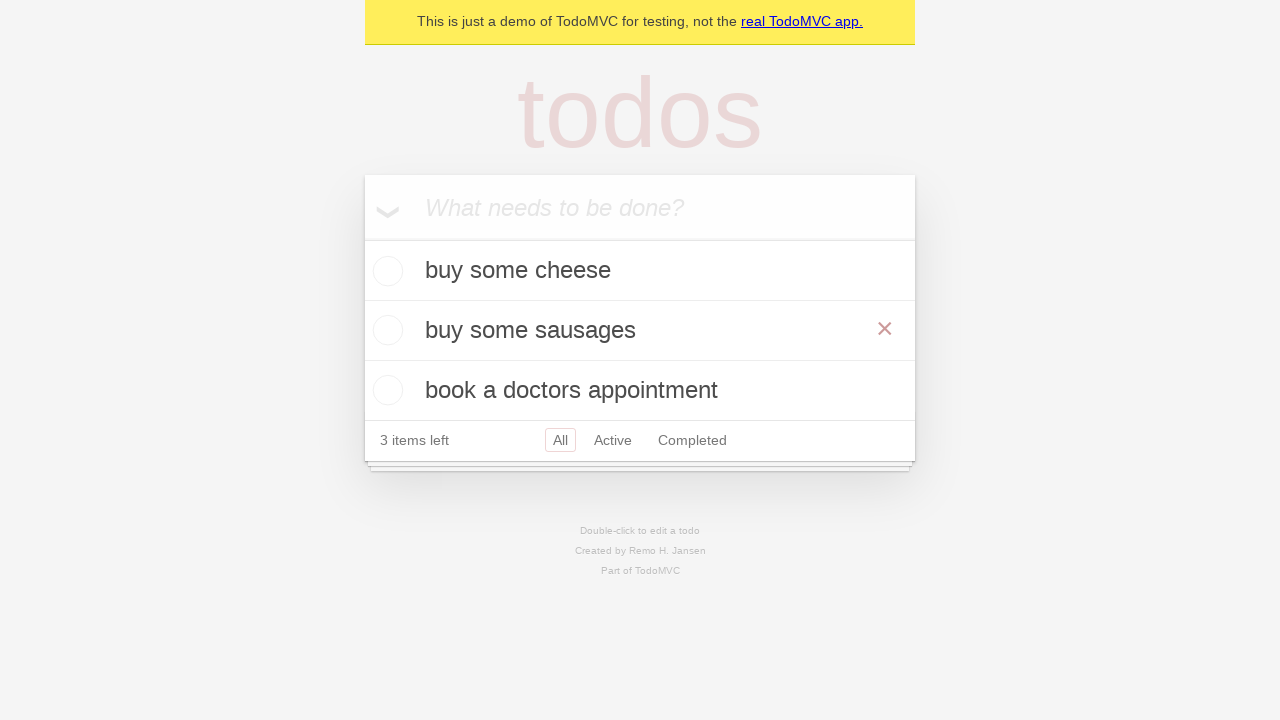

Confirmed that updated todo item 'buy some sausages' is visible
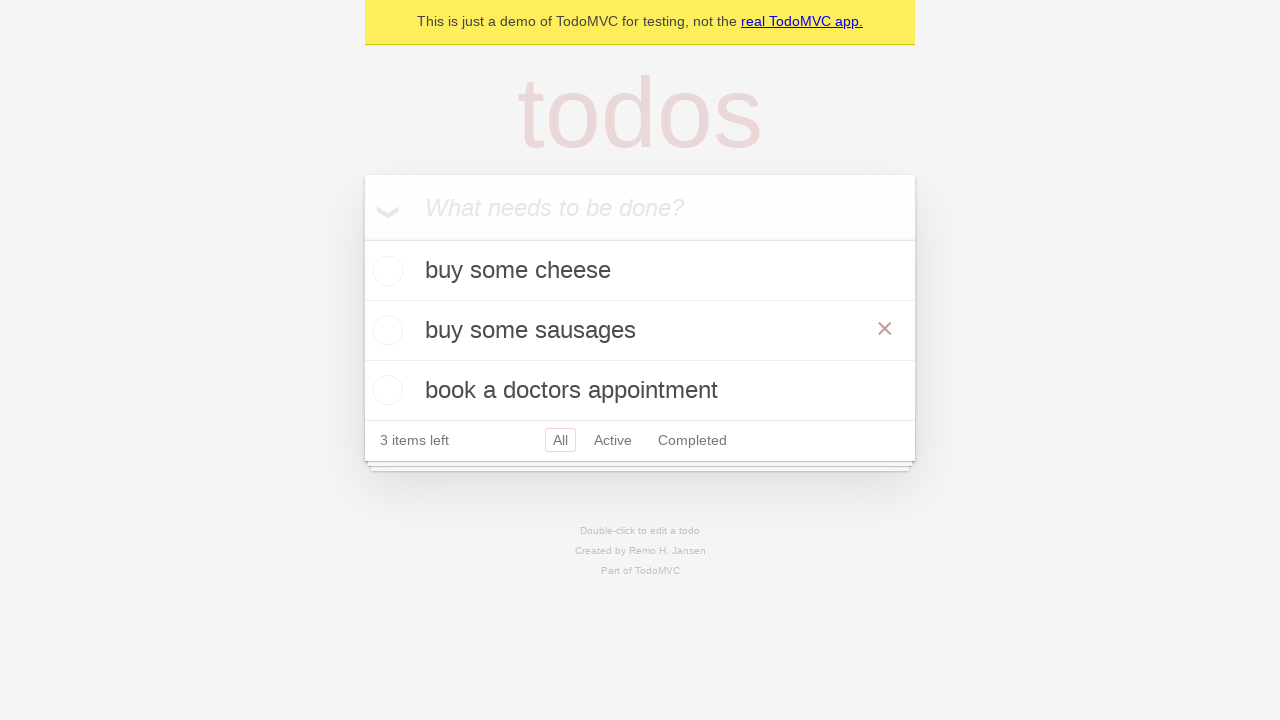

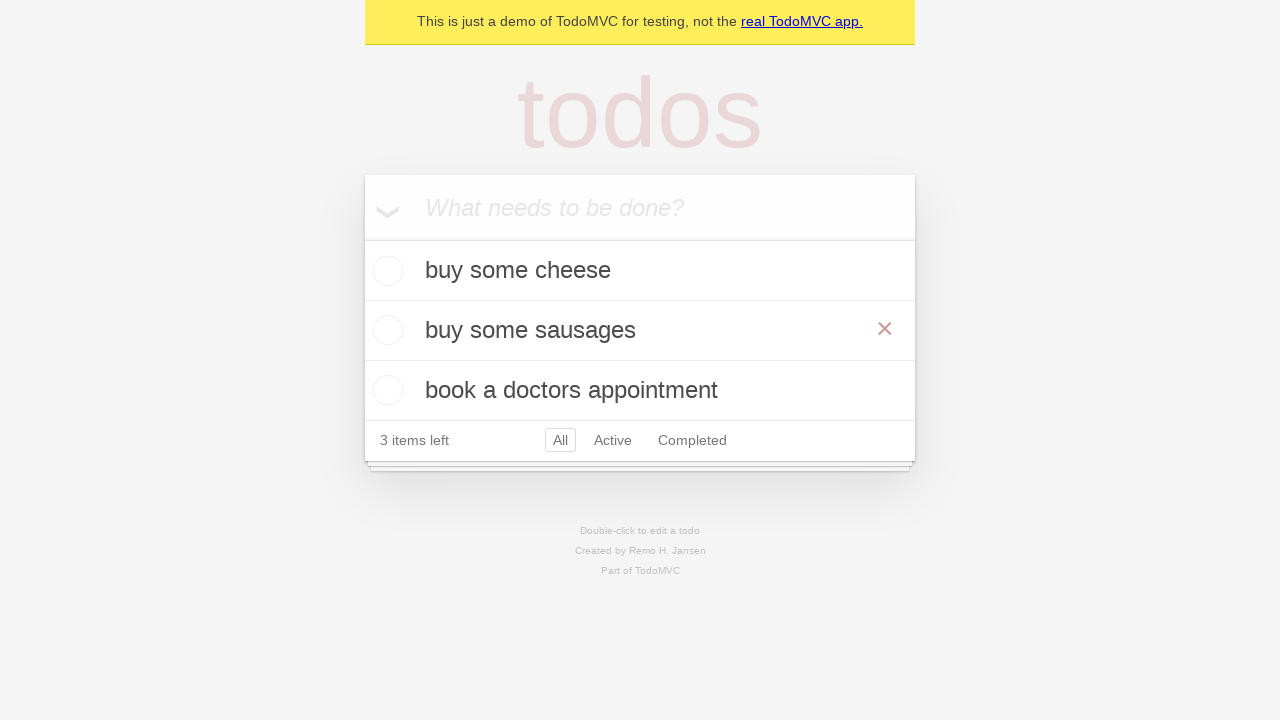